Clicks on letter G link and verifies languages starting with G are displayed

Starting URL: https://www.99-bottles-of-beer.net/abc.html

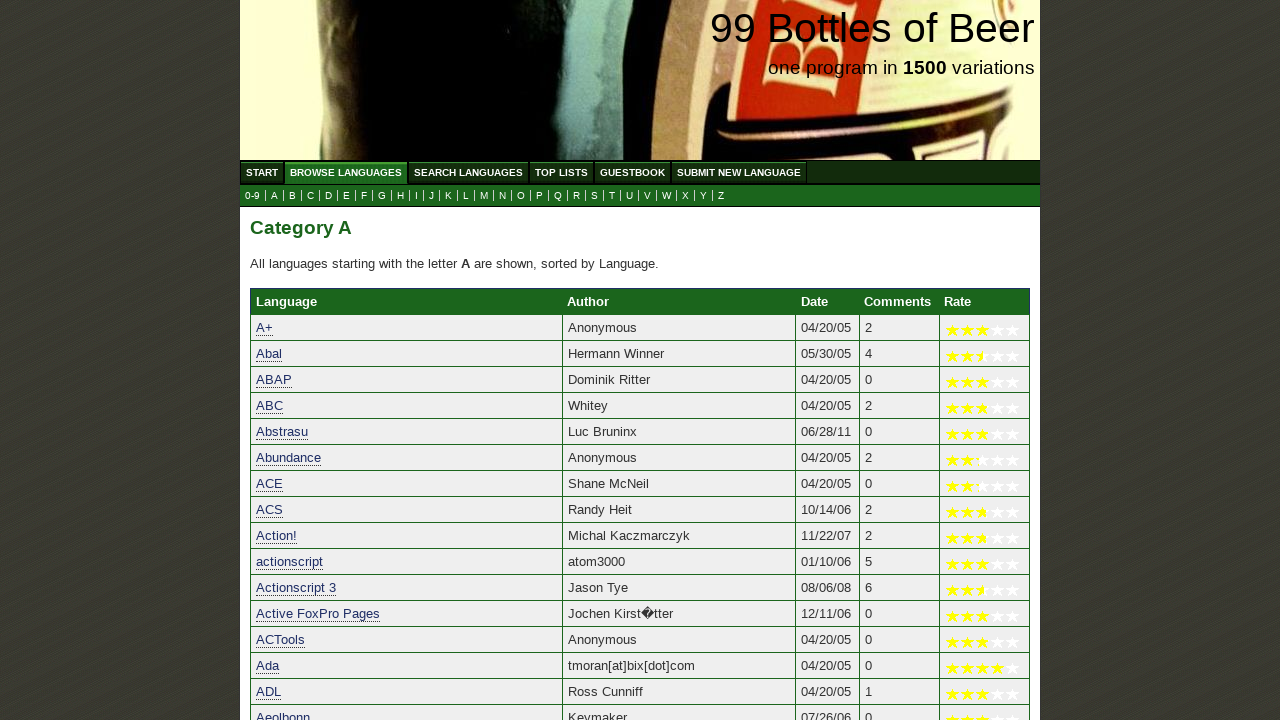

Clicked on letter G link at (382, 196) on xpath=//a[@href='g.html']
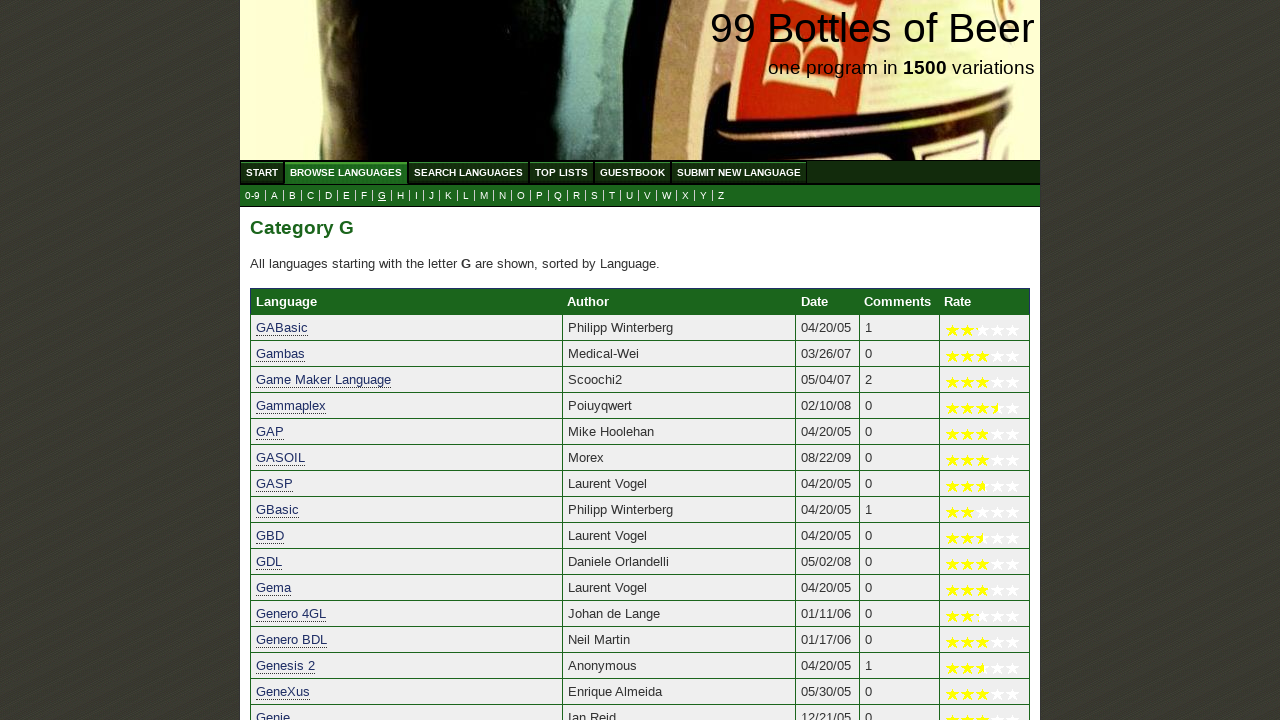

Languages starting with G loaded successfully
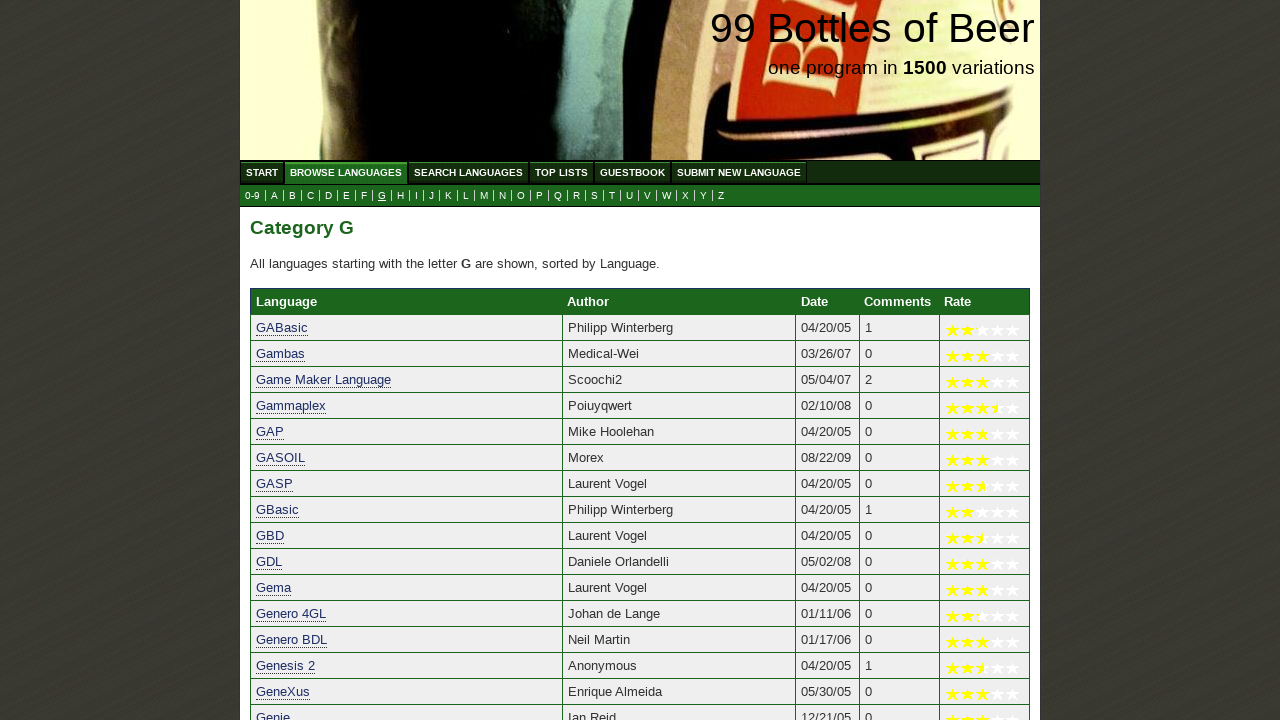

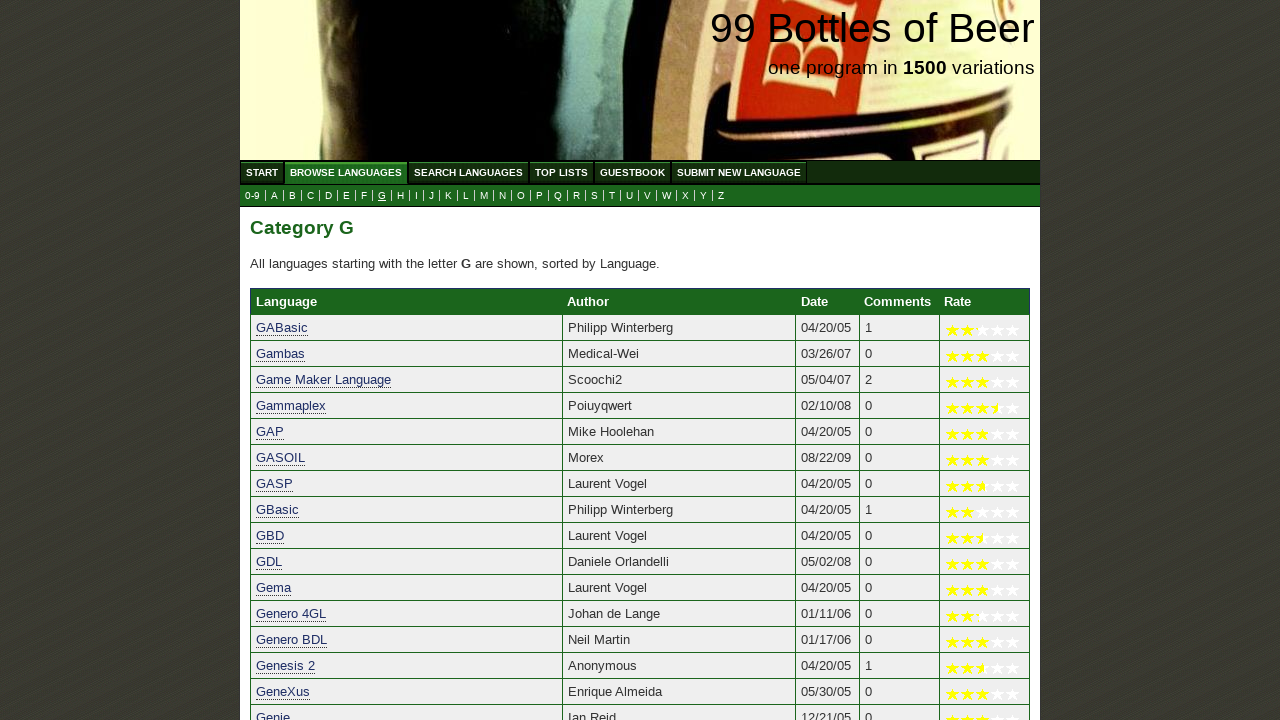